Tests that a button becomes visible after a delay by checking its display state before and after waiting

Starting URL: https://demoqa.com/dynamic-properties

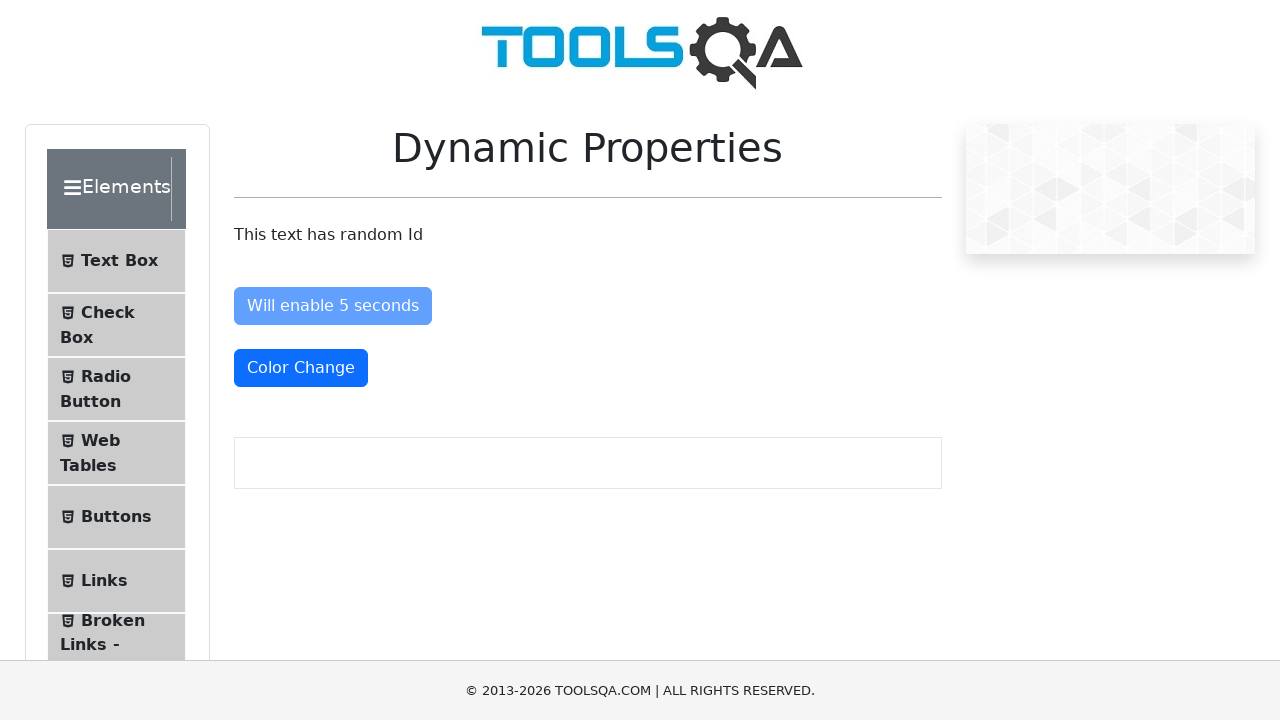

Navigated to DemoQA dynamic properties page
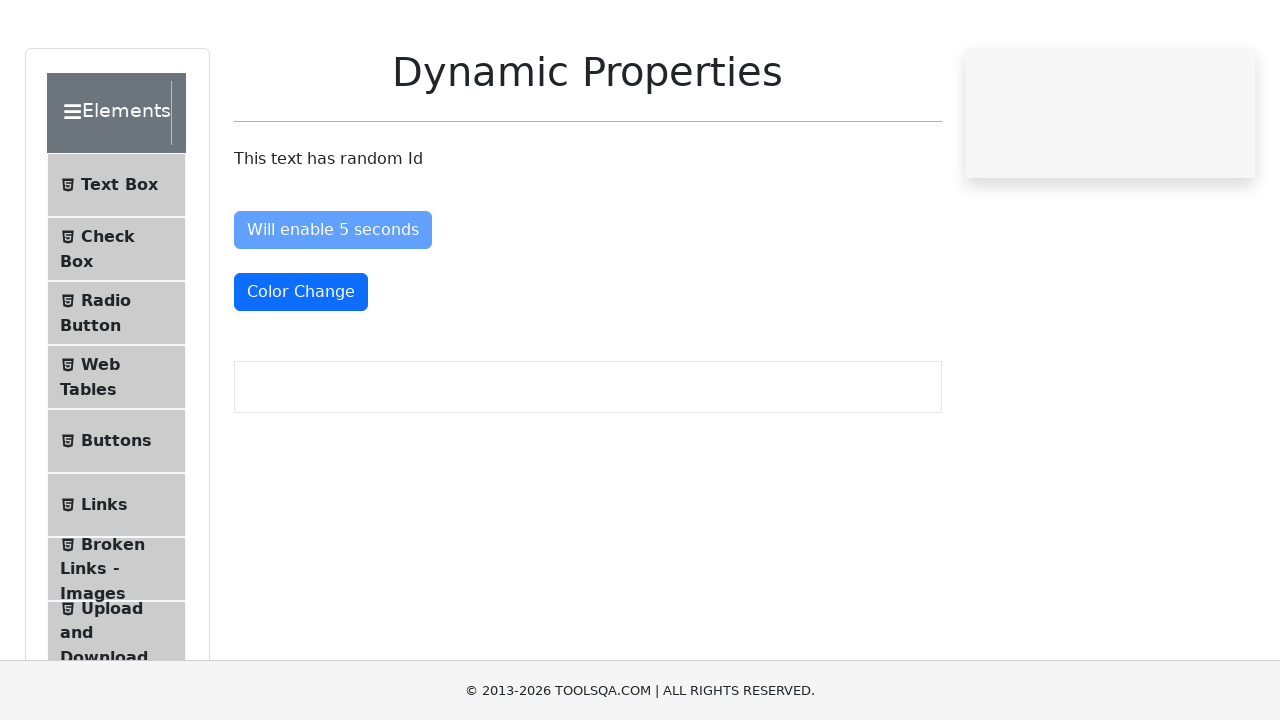

Located the visibleAfter button element
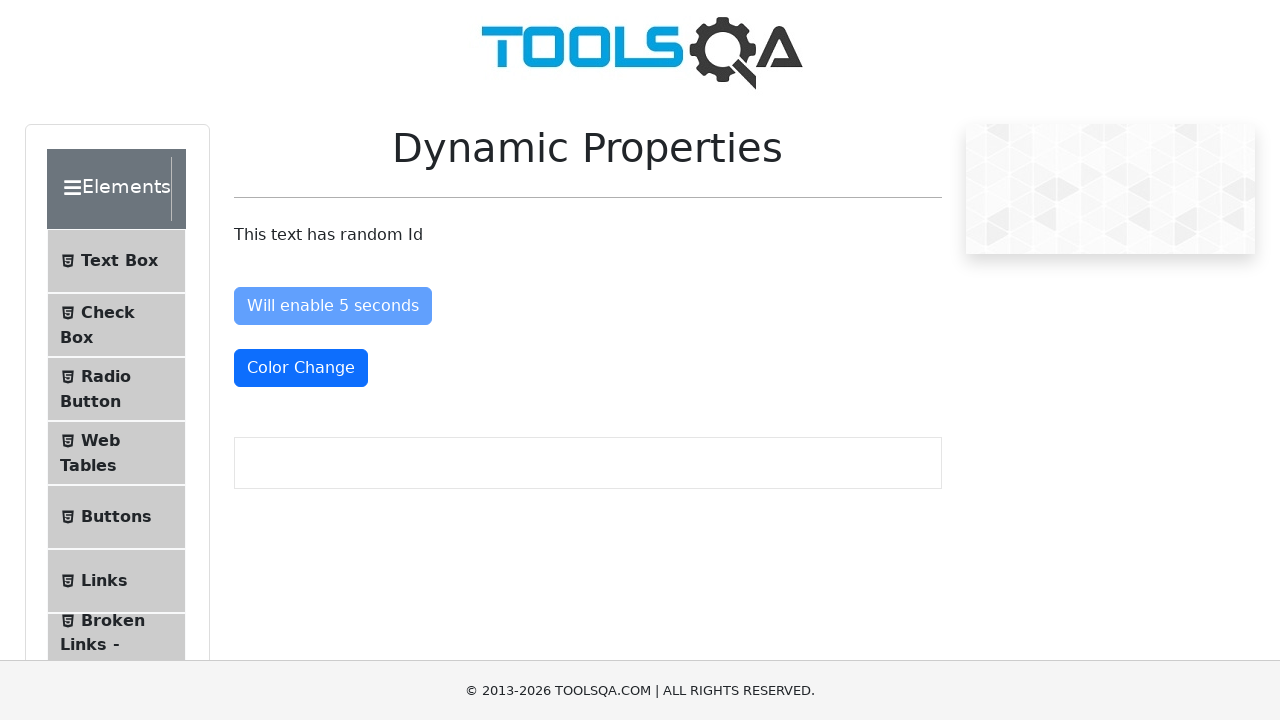

Verified button is not visible initially
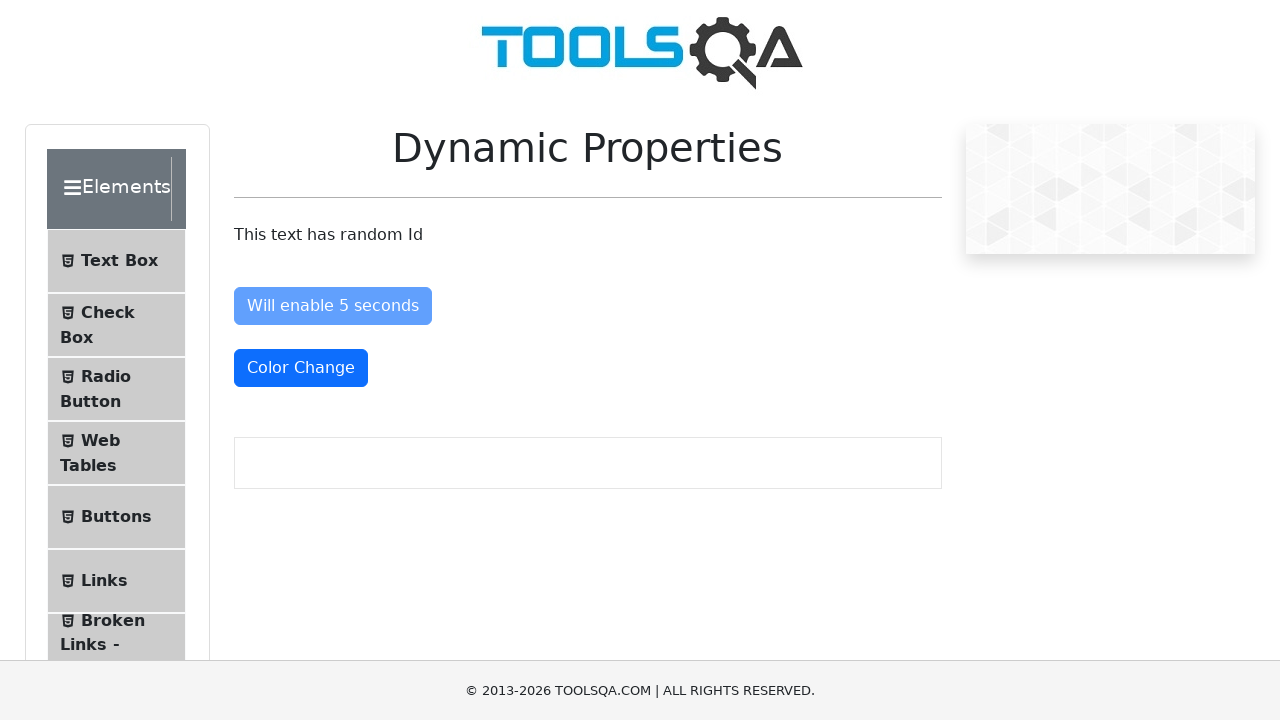

Reloaded the page
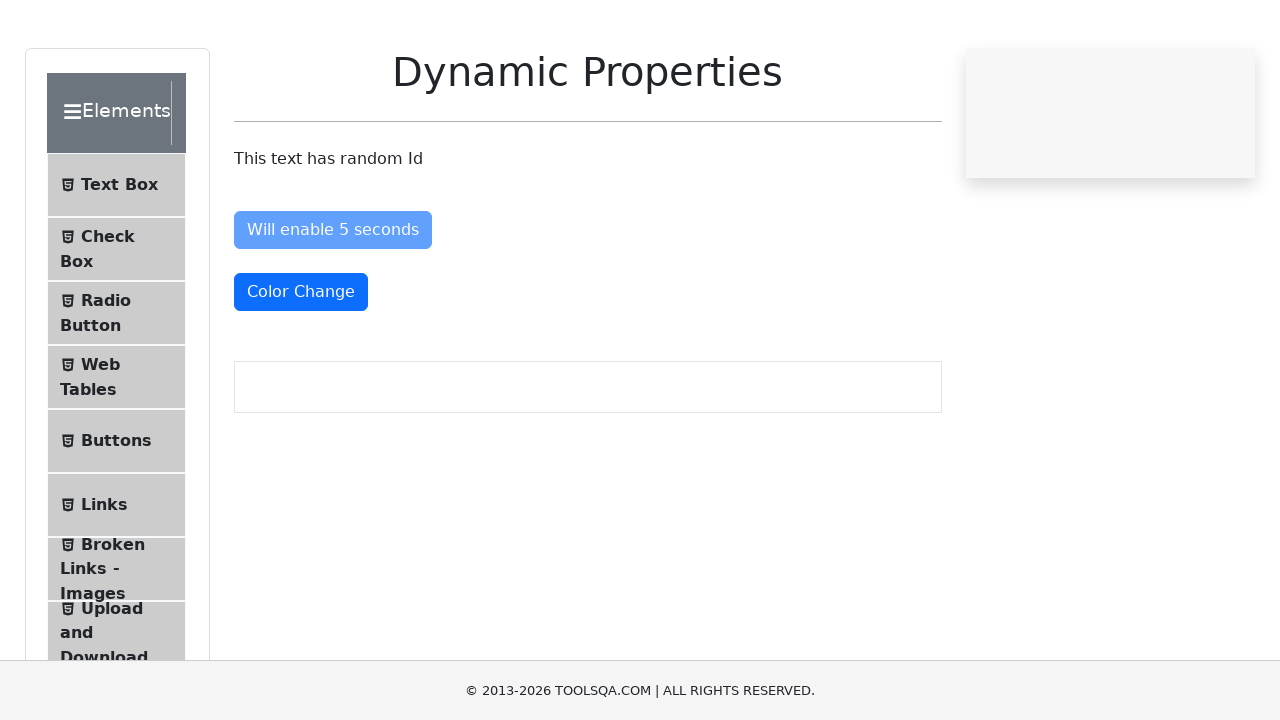

Button became visible after delay
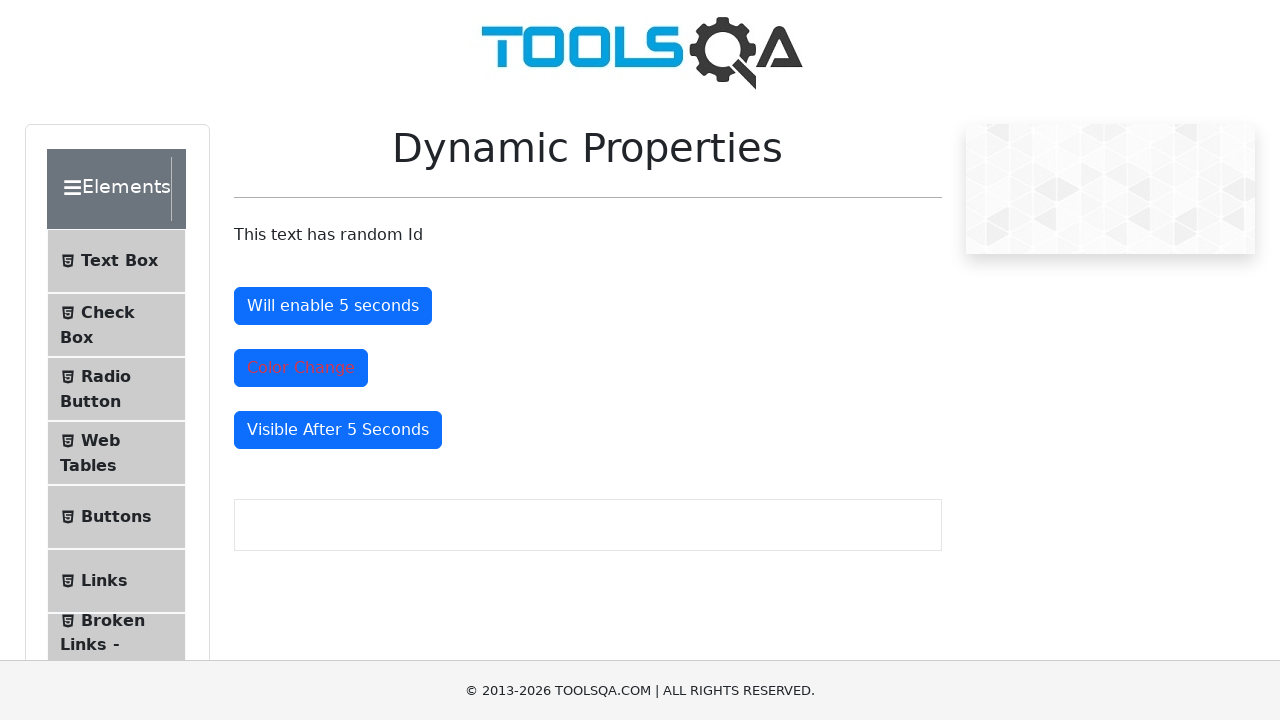

Verified button is now visible
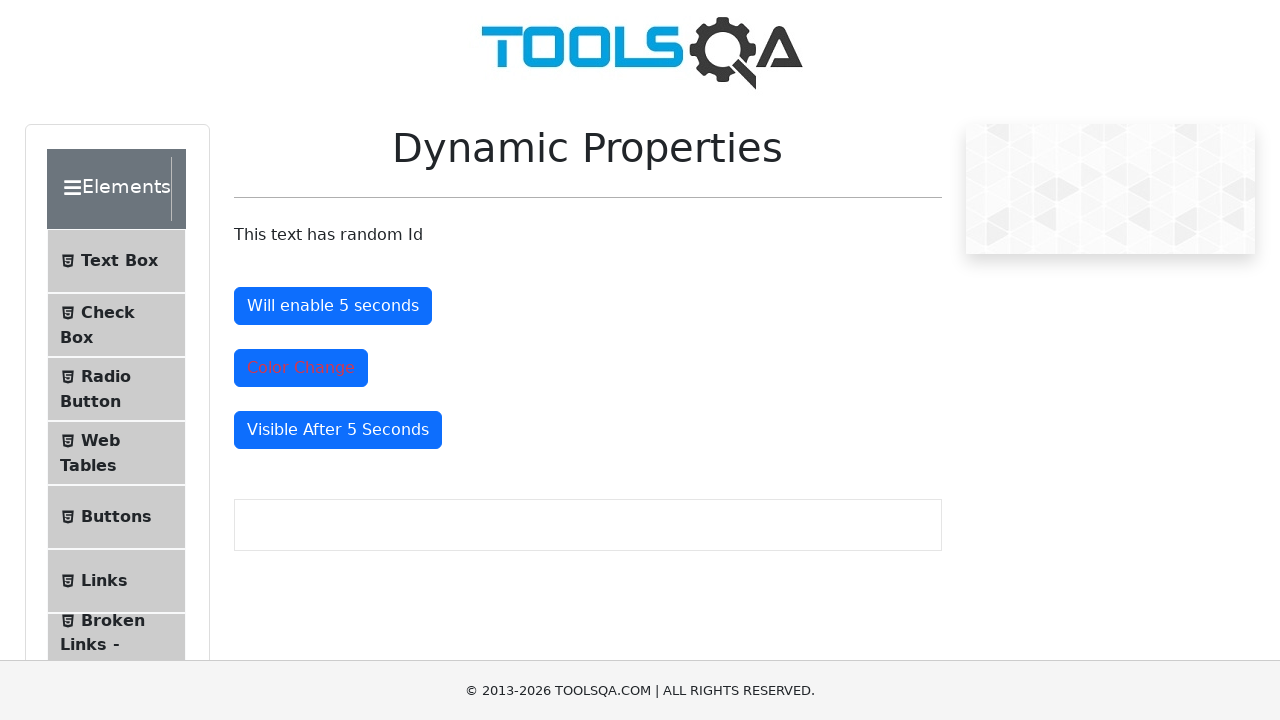

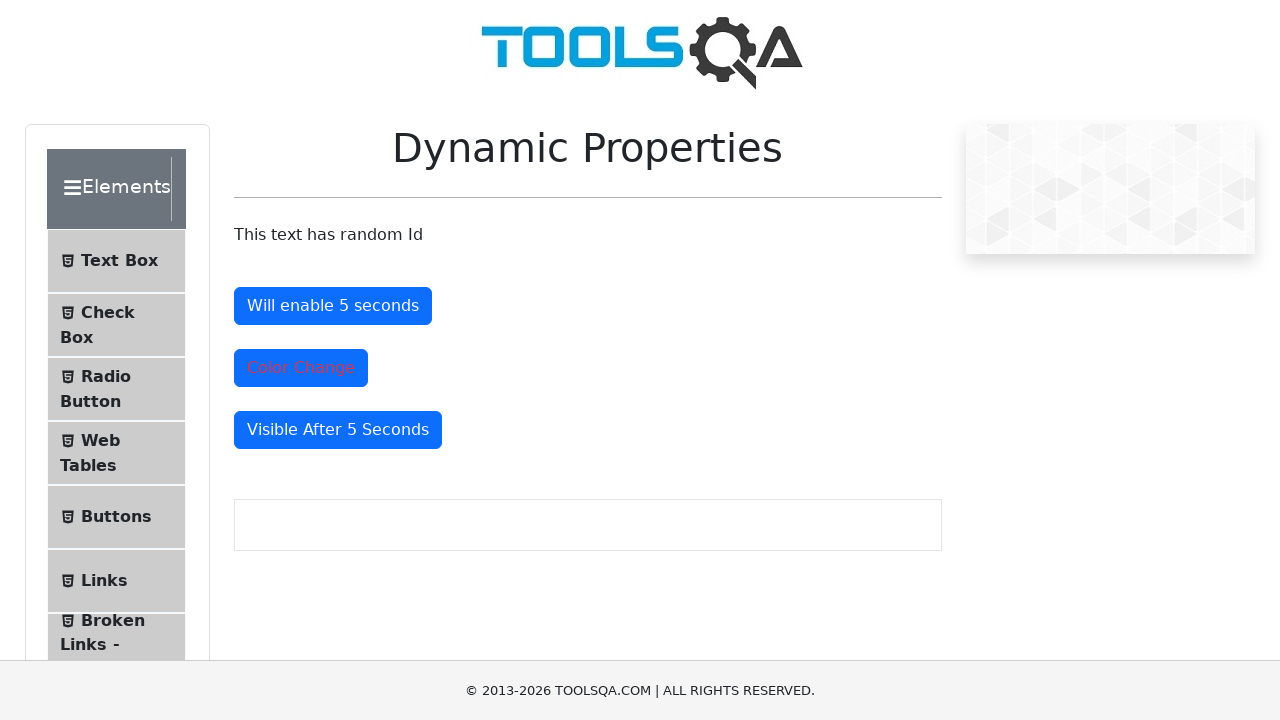